Tests link counting and navigation on a practice automation page, counting total links on page, links in footer, links in first footer column, and opening footer column links in new tabs

Starting URL: https://rahulshettyacademy.com/AutomationPractice/

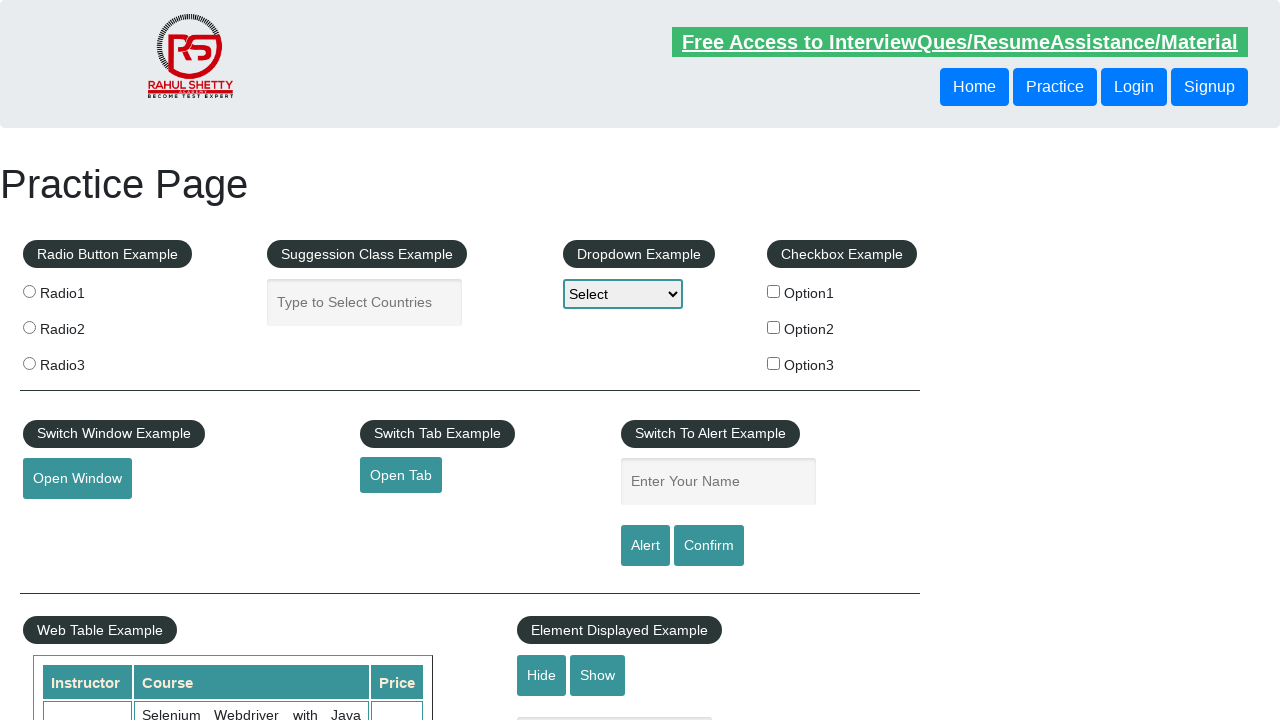

Located and counted total links on page: 27
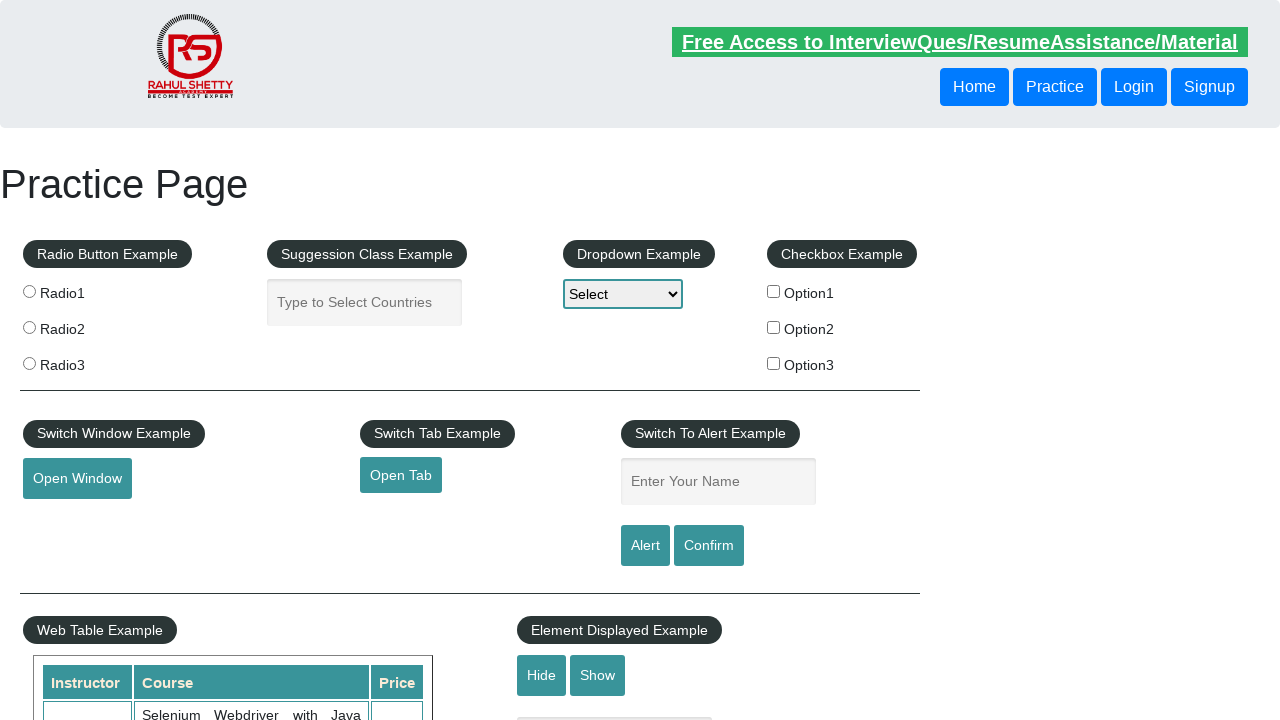

Located footer section (#gf-BIG)
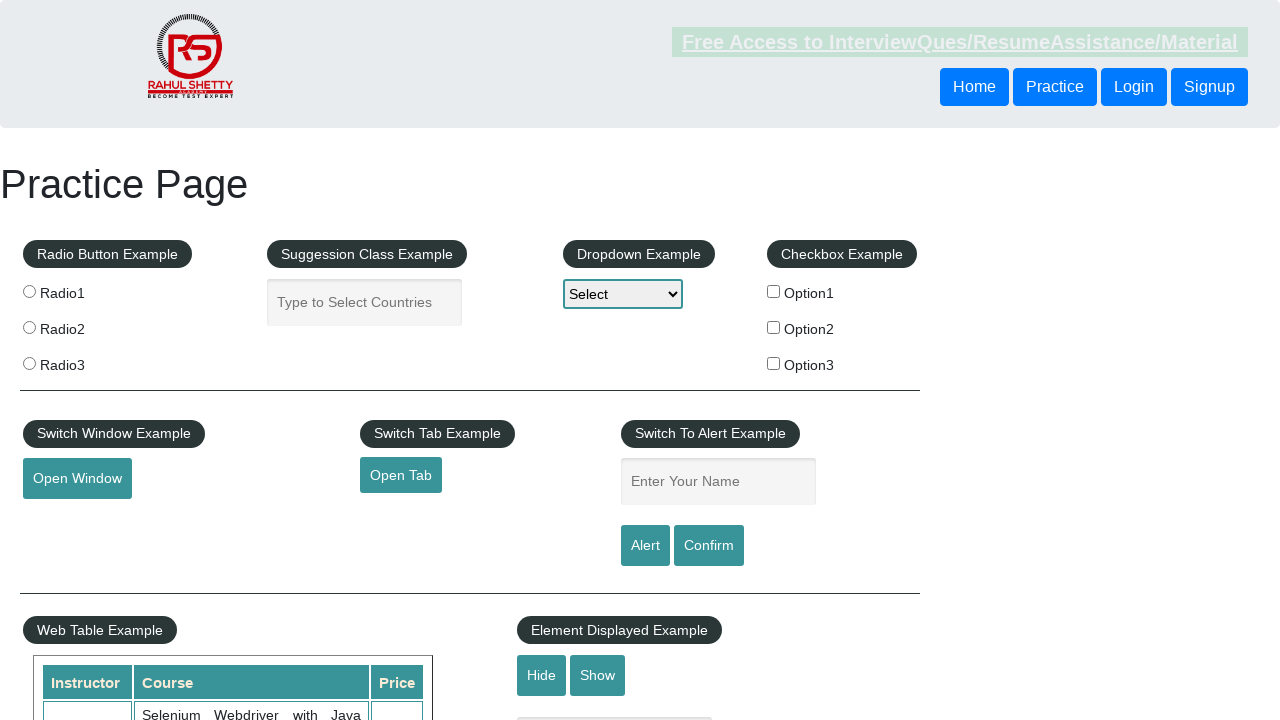

Counted links in footer section: 20
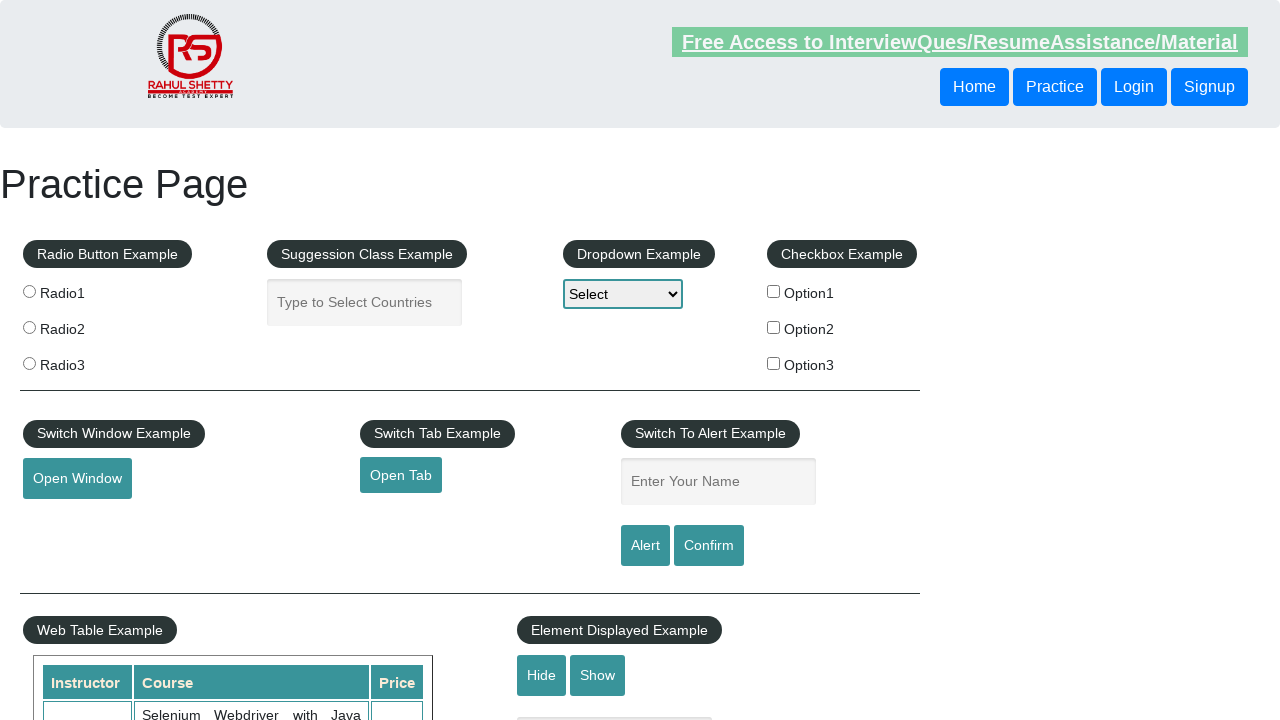

Located first column of footer table
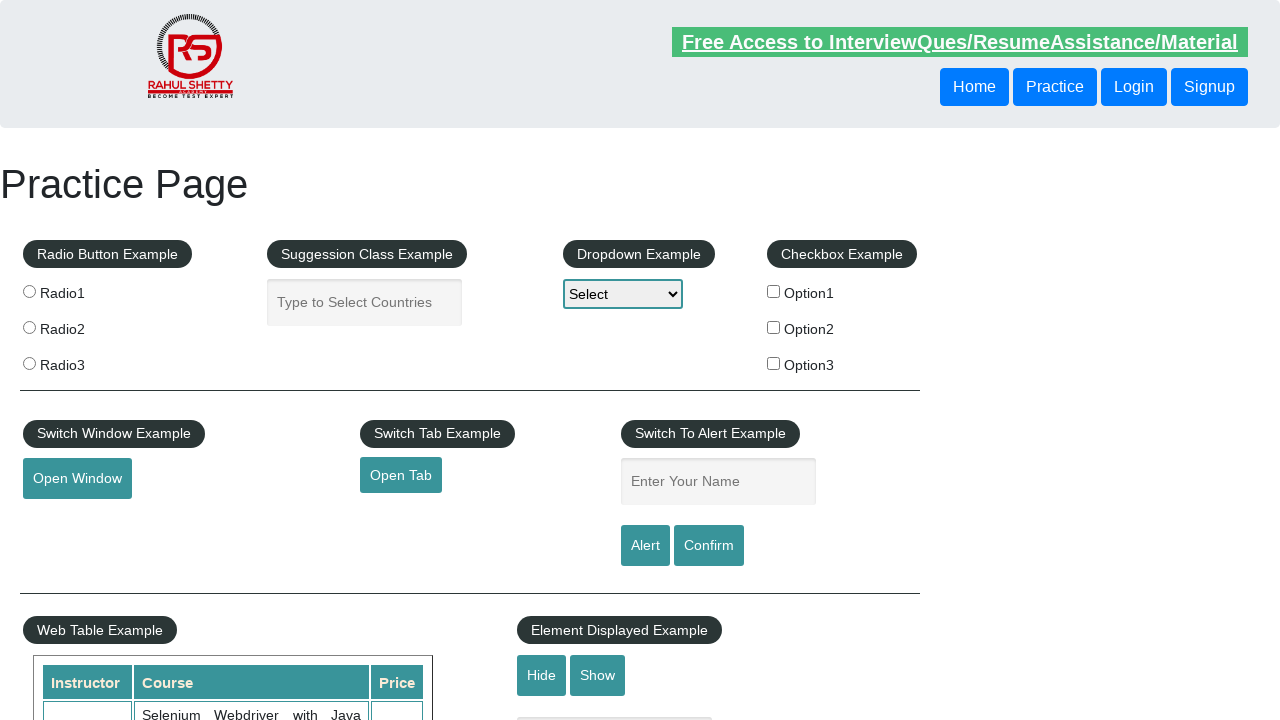

Counted links in first footer column: 5
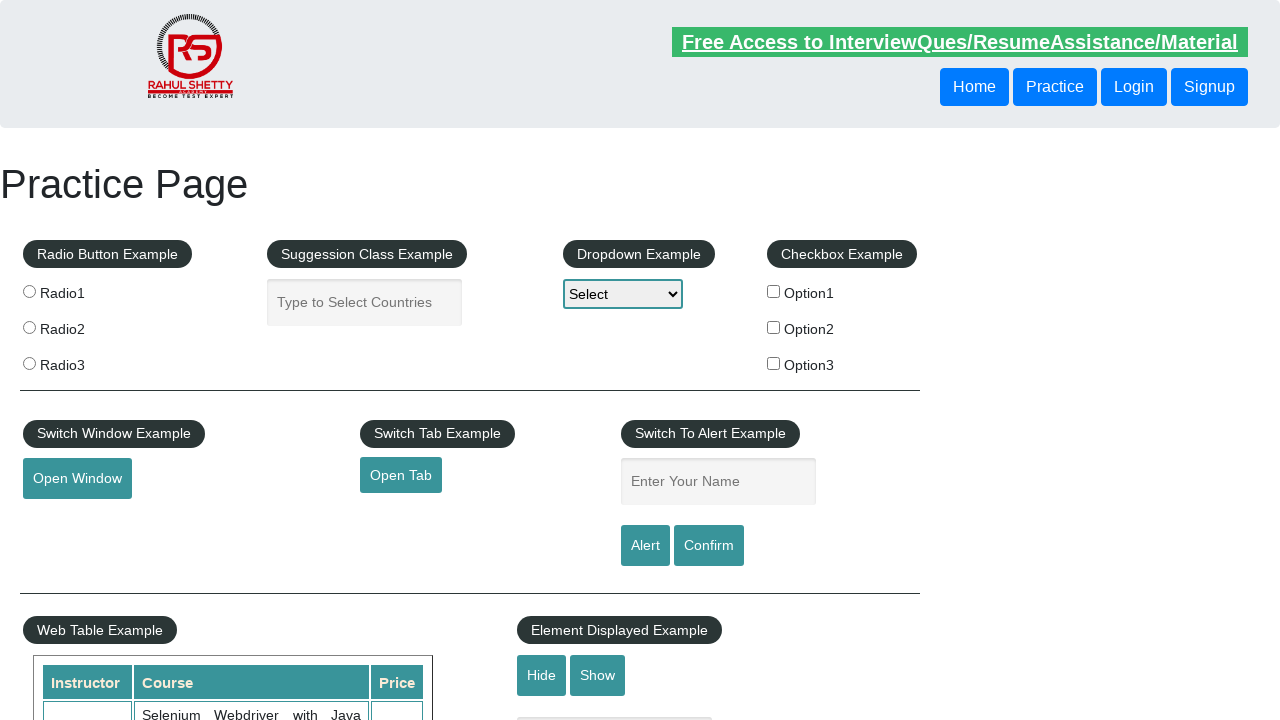

Opened footer column link 1 in new tab using Ctrl+Click at (68, 520) on xpath=//table[@class='gf-t']/tbody/tr/td[1] >> a >> nth=1
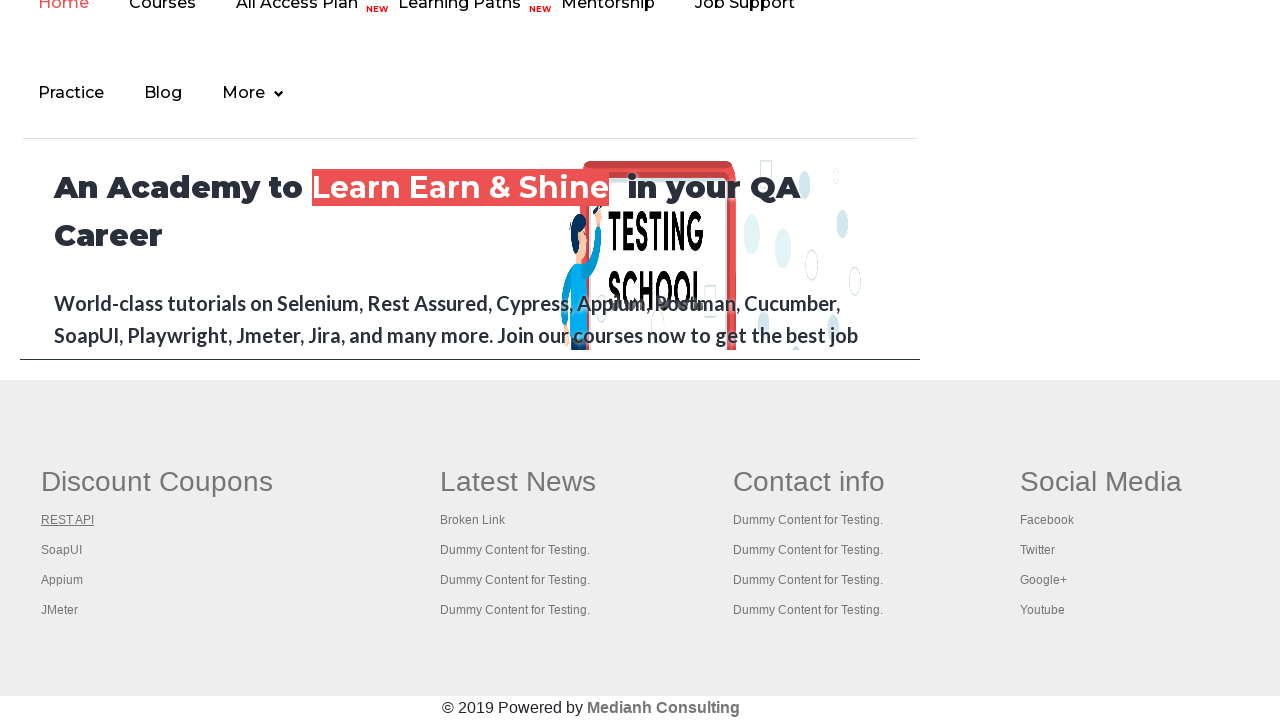

New tab opened with title: REST API Tutorial
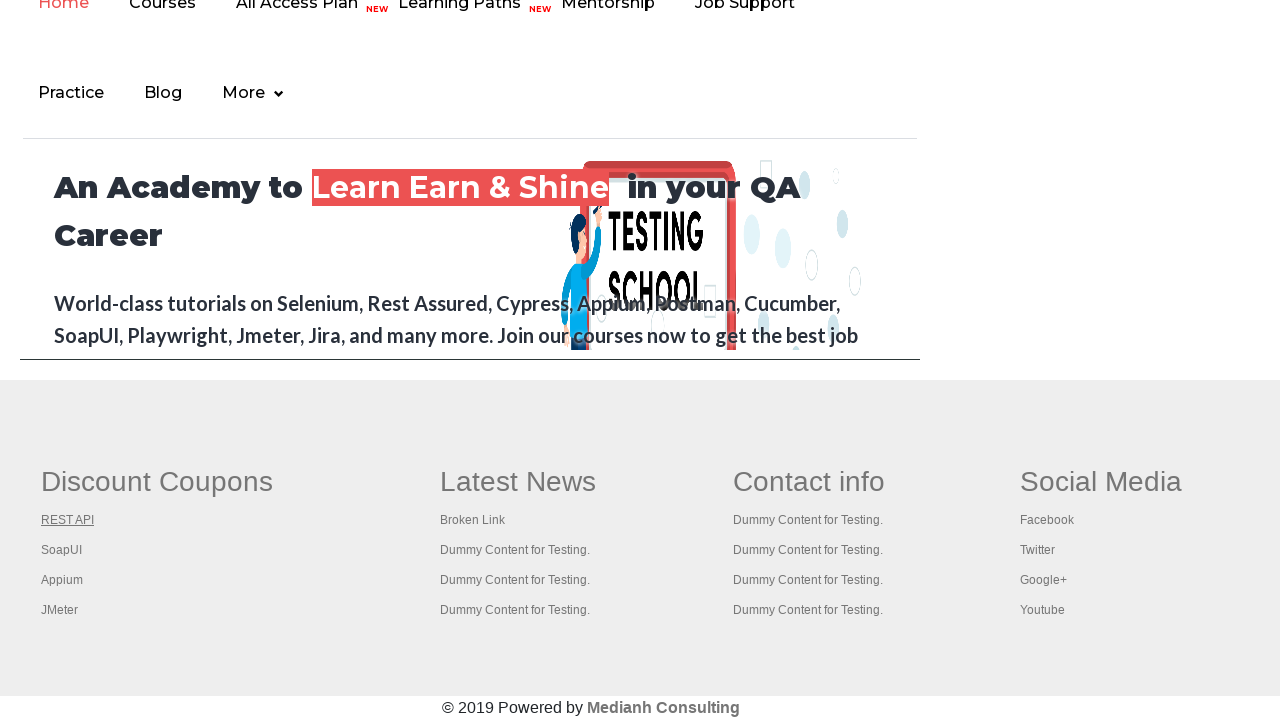

Closed new tab for link 1
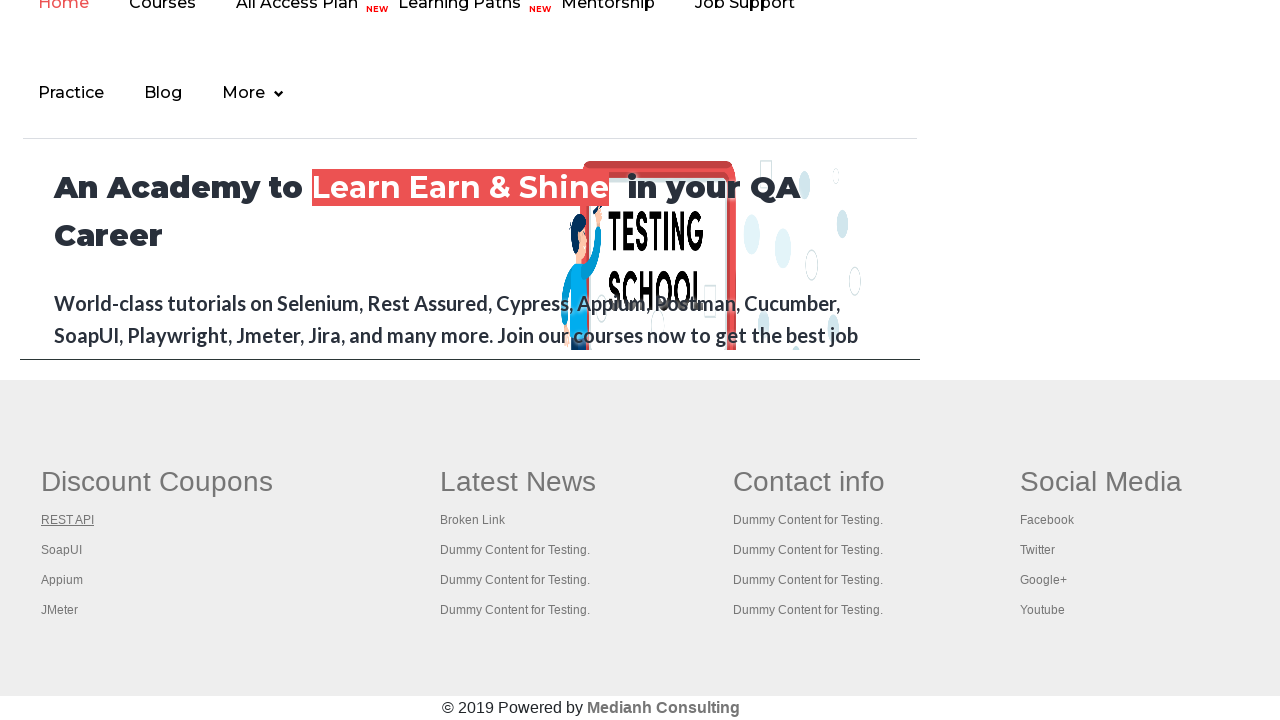

Opened footer column link 2 in new tab using Ctrl+Click at (62, 550) on xpath=//table[@class='gf-t']/tbody/tr/td[1] >> a >> nth=2
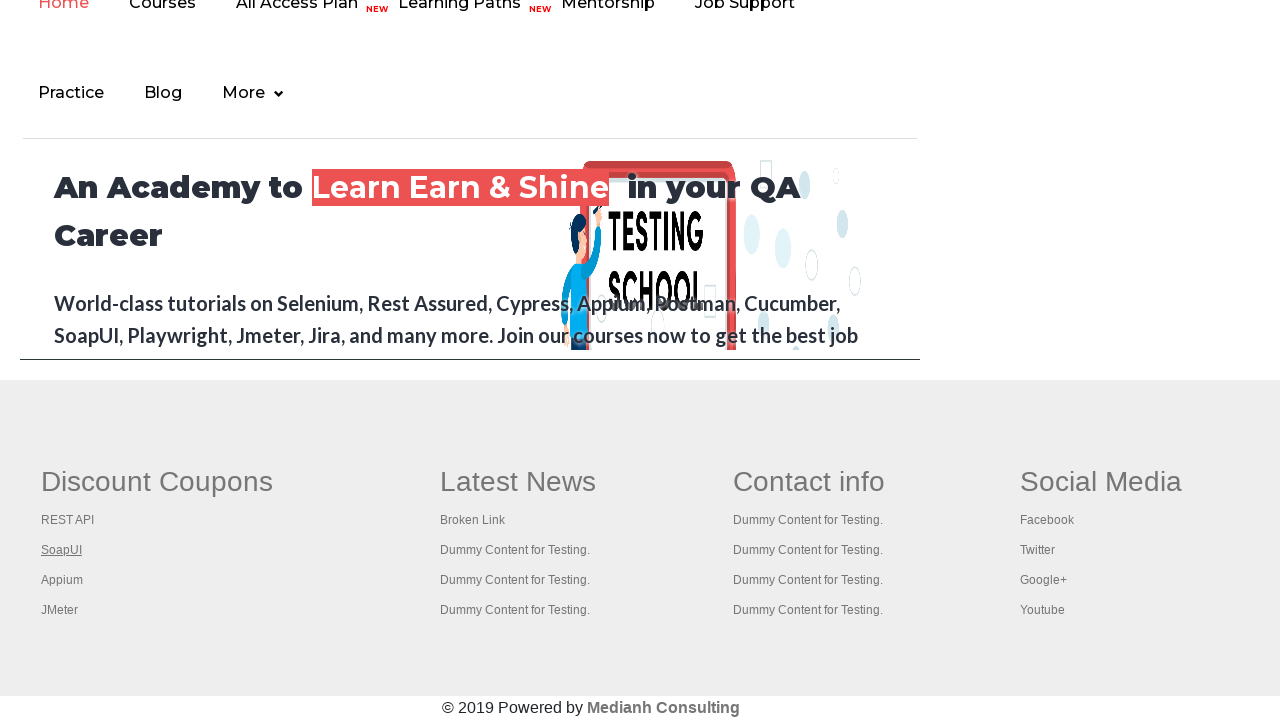

New tab opened with title: The World’s Most Popular API Testing Tool | SoapUI
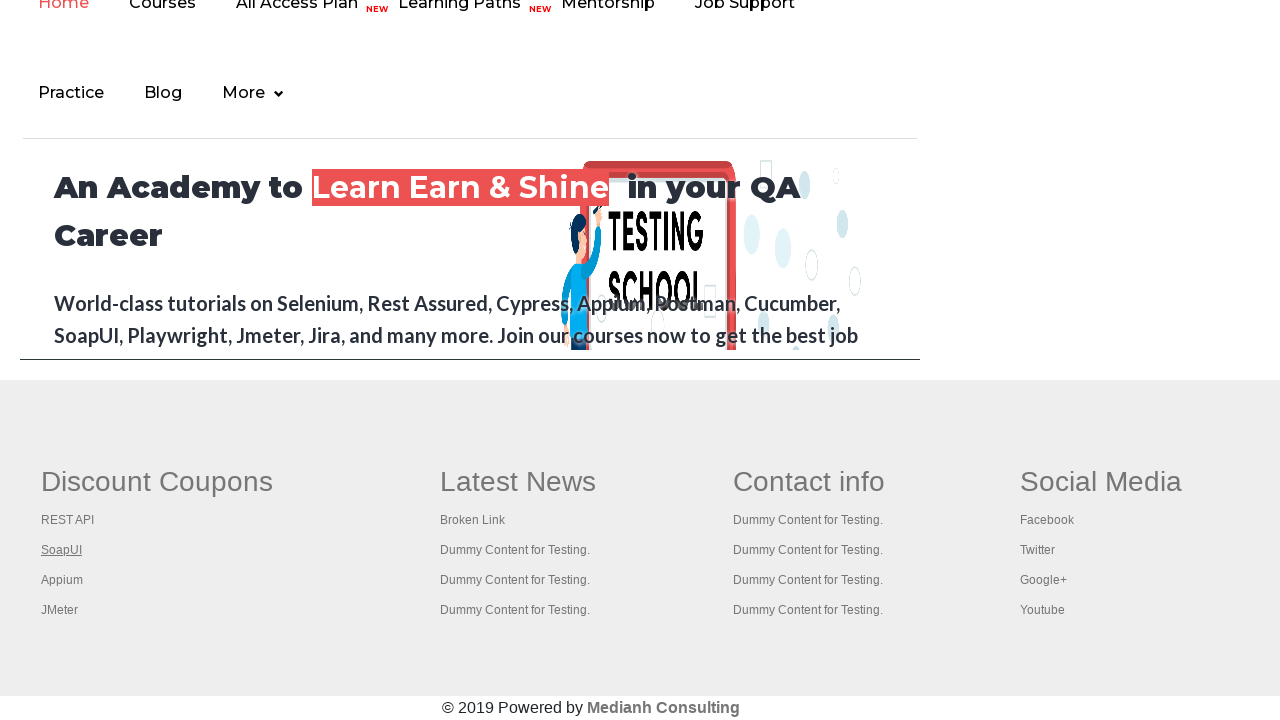

Closed new tab for link 2
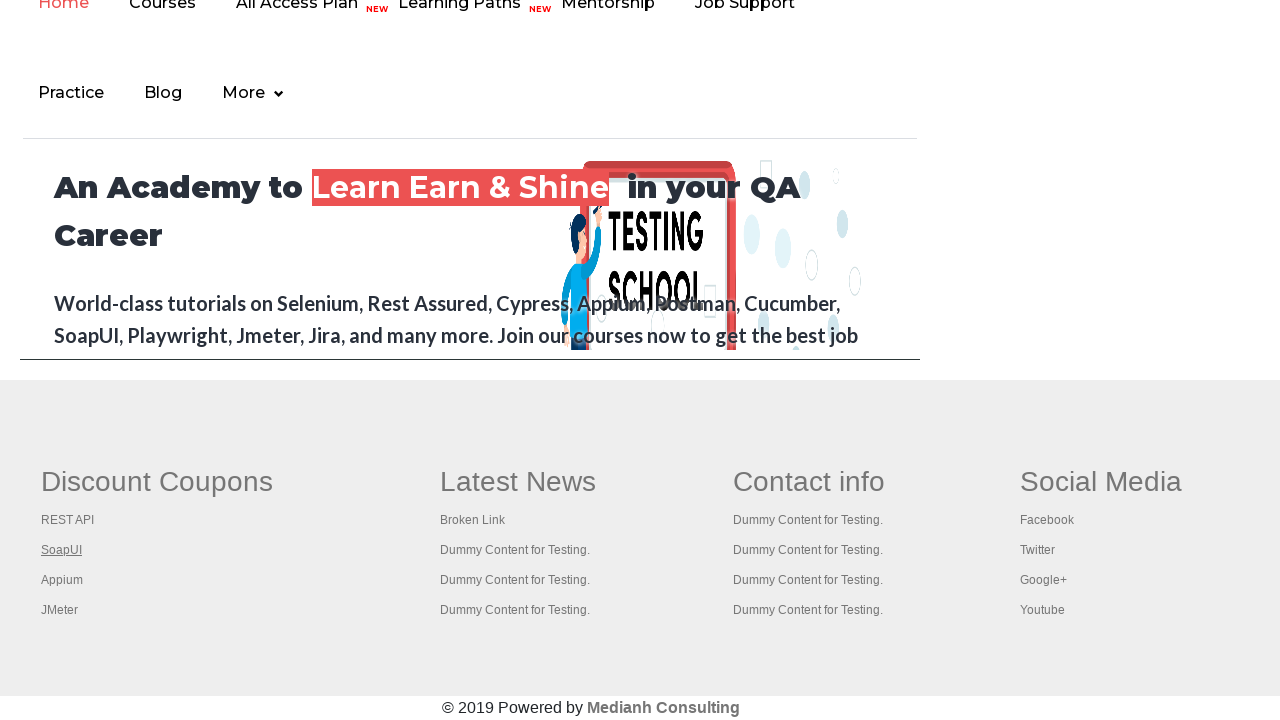

Opened footer column link 3 in new tab using Ctrl+Click at (62, 580) on xpath=//table[@class='gf-t']/tbody/tr/td[1] >> a >> nth=3
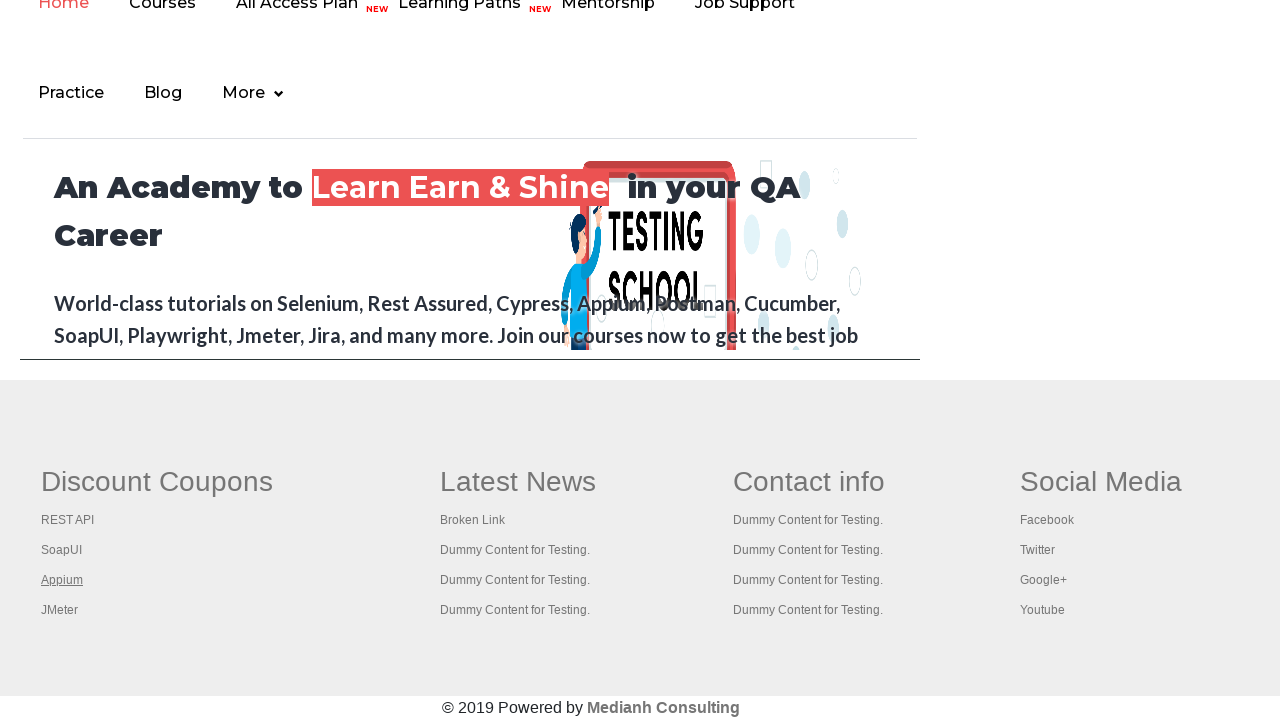

New tab opened with title: 
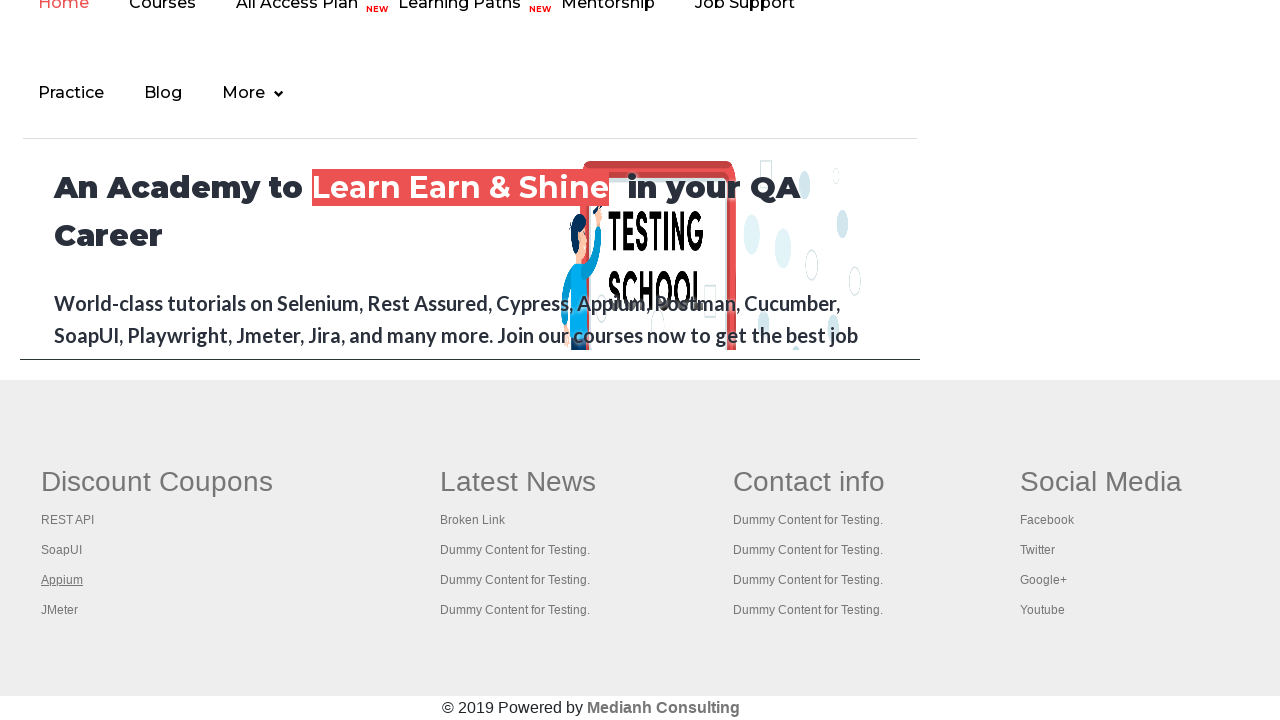

Closed new tab for link 3
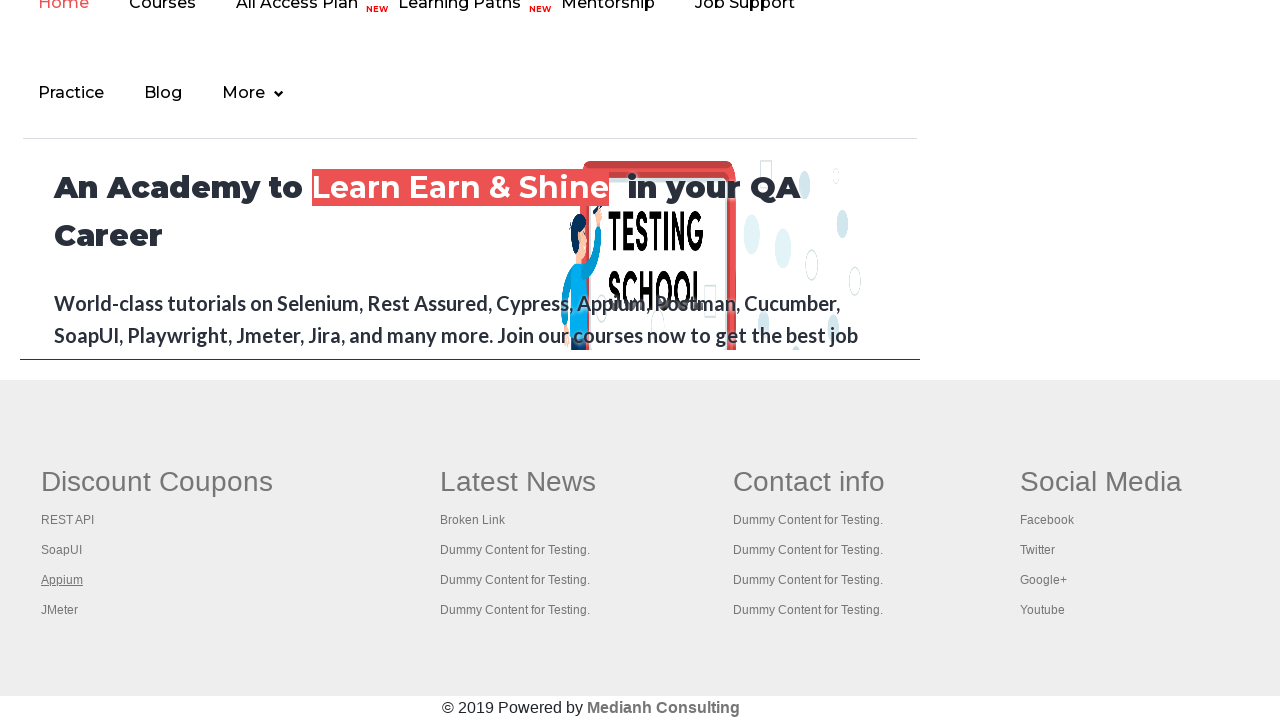

Opened footer column link 4 in new tab using Ctrl+Click at (60, 610) on xpath=//table[@class='gf-t']/tbody/tr/td[1] >> a >> nth=4
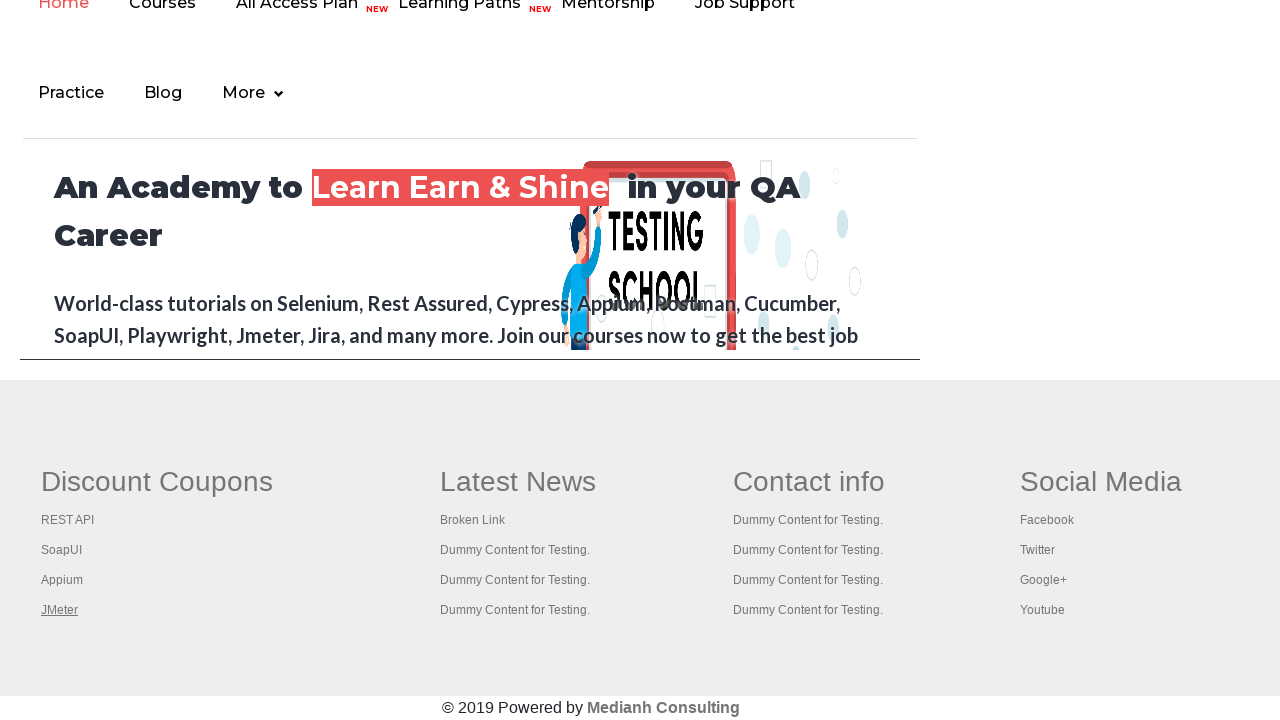

New tab opened with title: Apache JMeter - Apache JMeter™
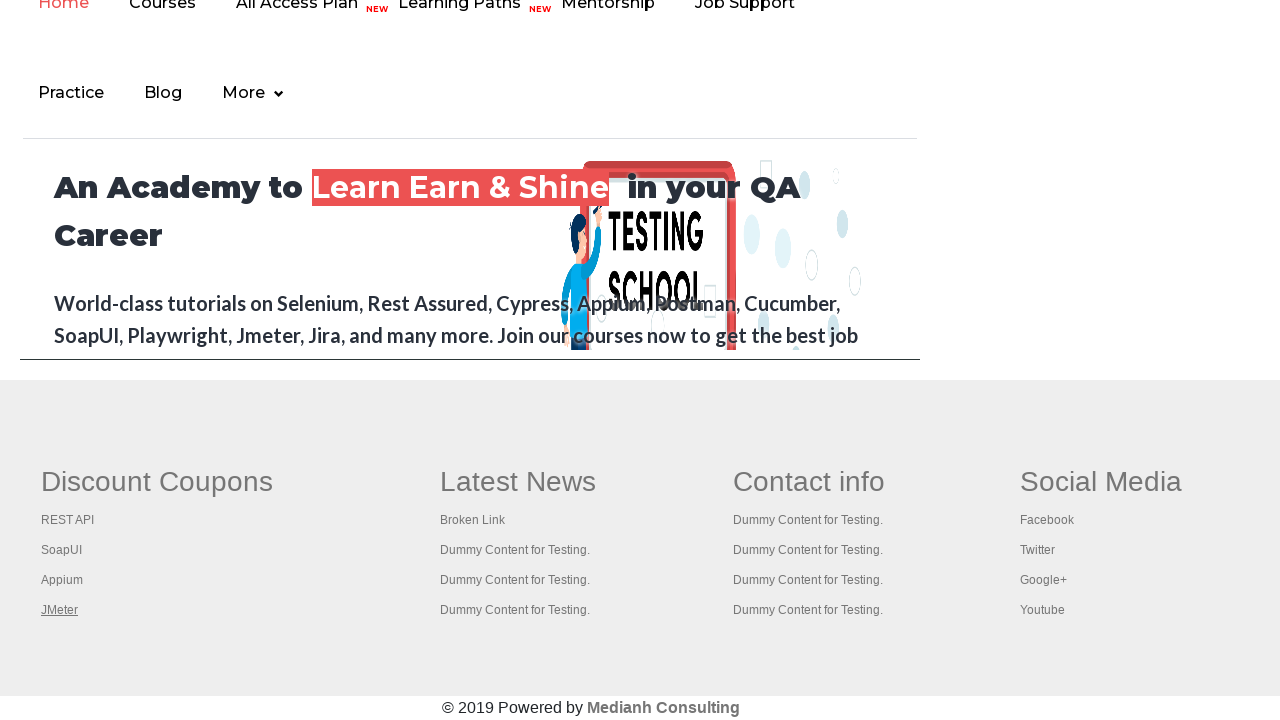

Closed new tab for link 4
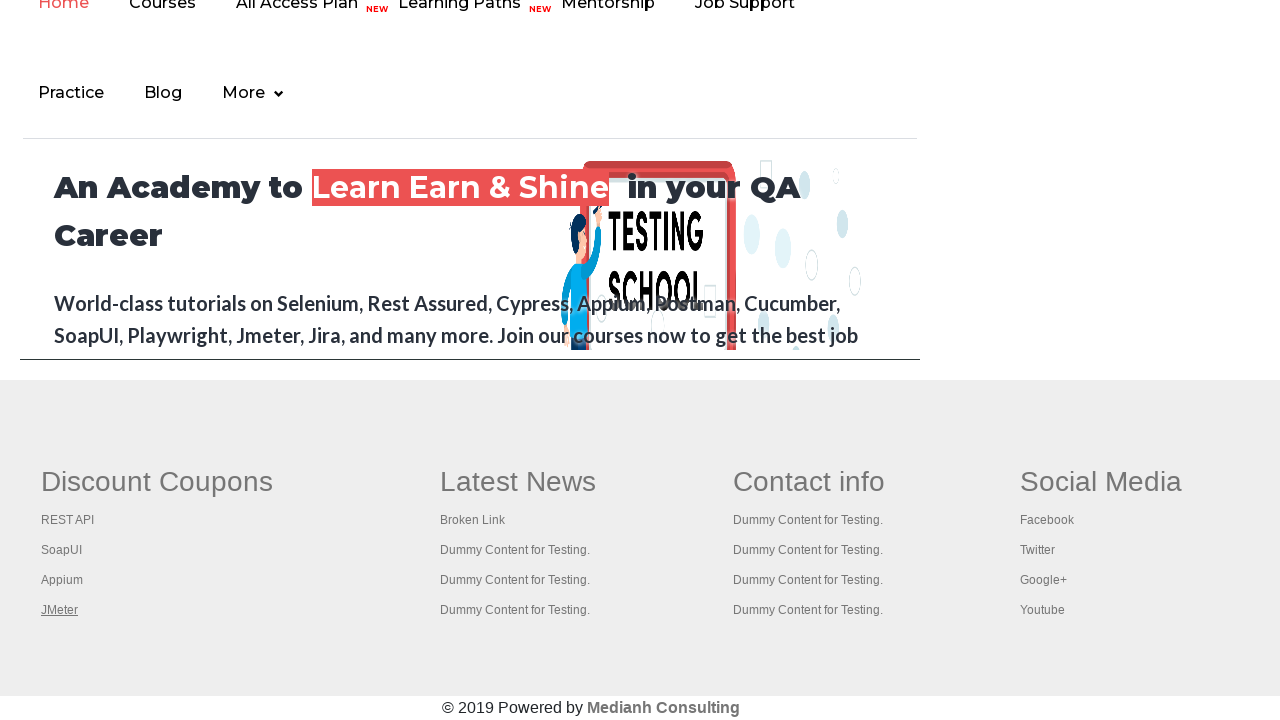

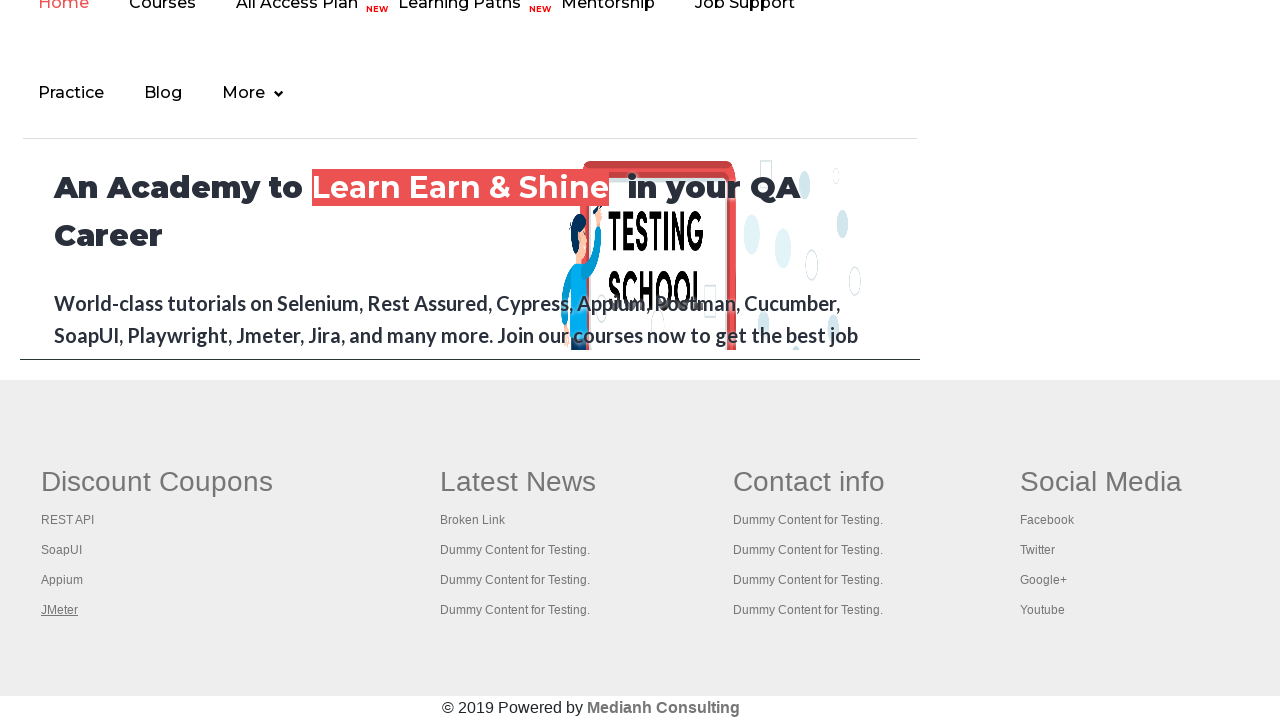